Navigates to a scholarly search site with a search query and waits for search results containing citation information to load on the page.

Starting URL: https://www.gupiaoq.com/scholar?q=machine+learning

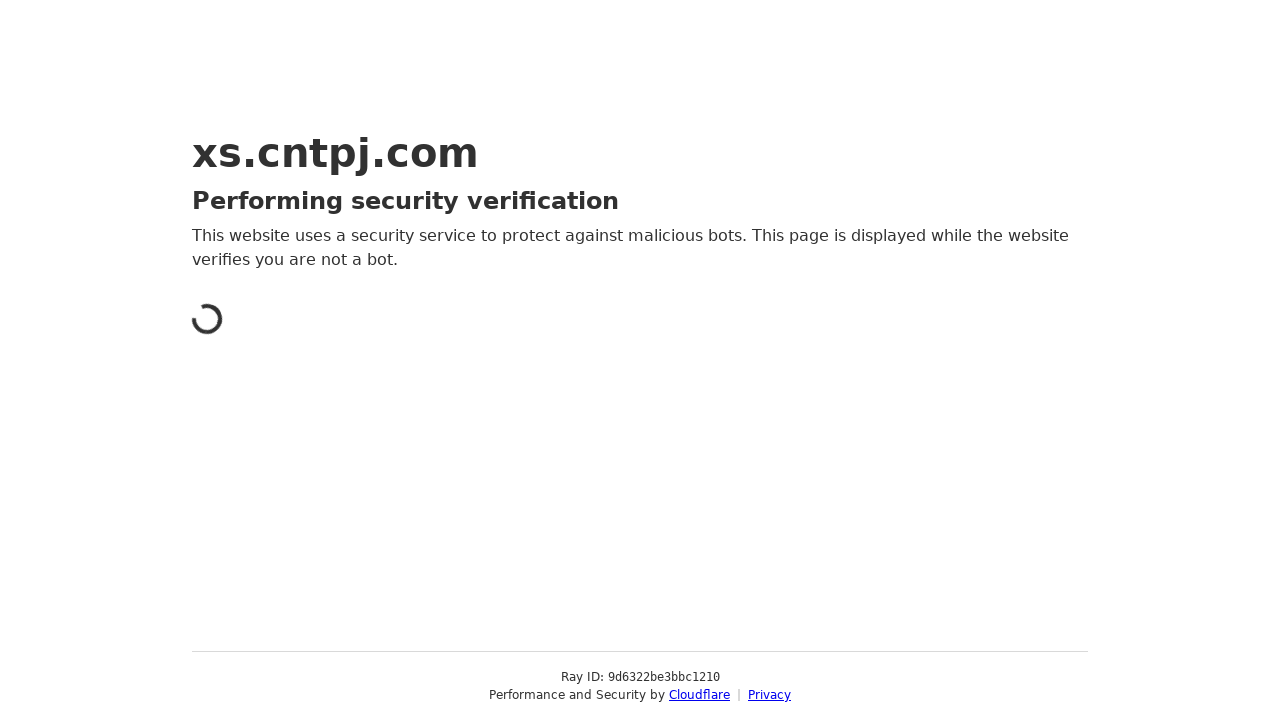

Waited for page to reach networkidle state
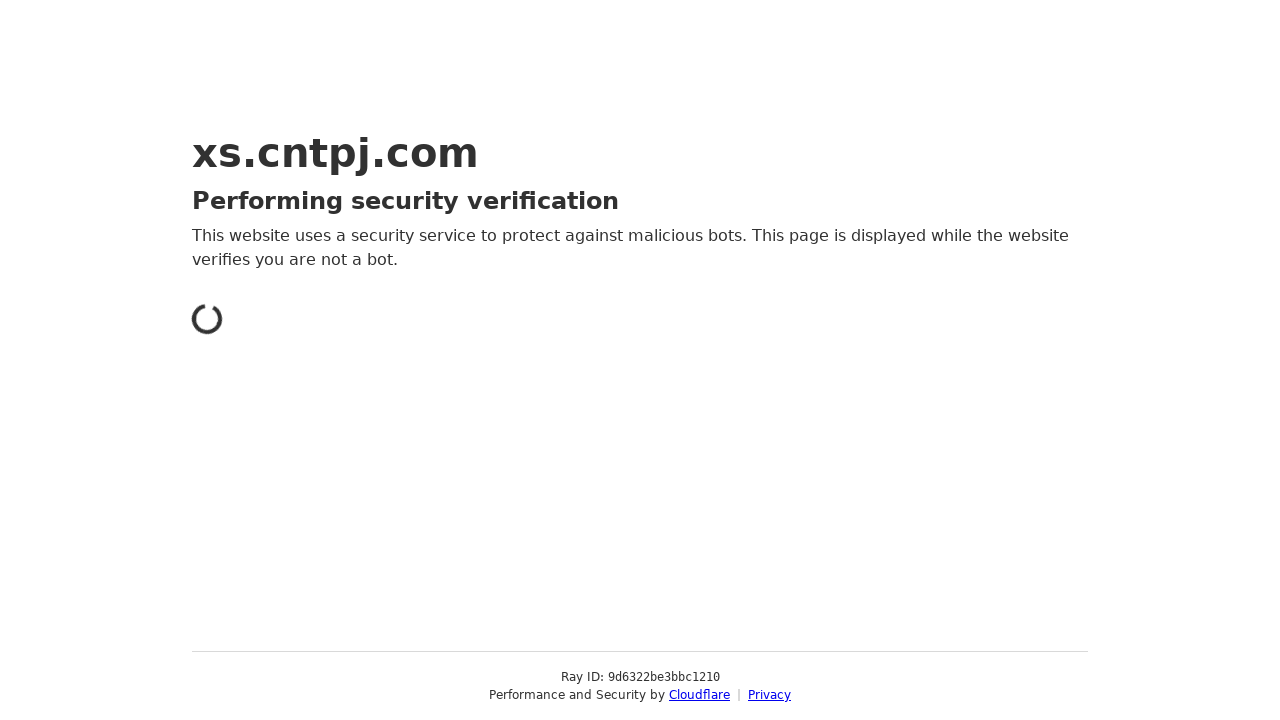

Waited for search result links to appear on the page
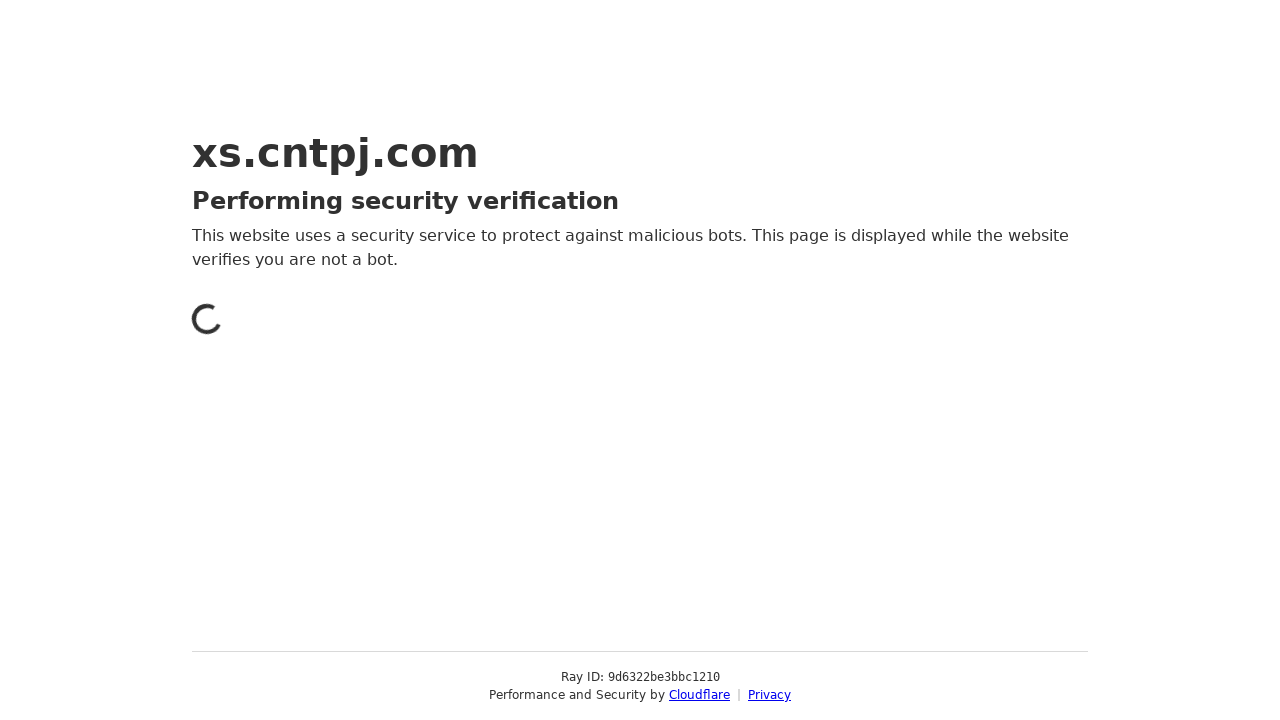

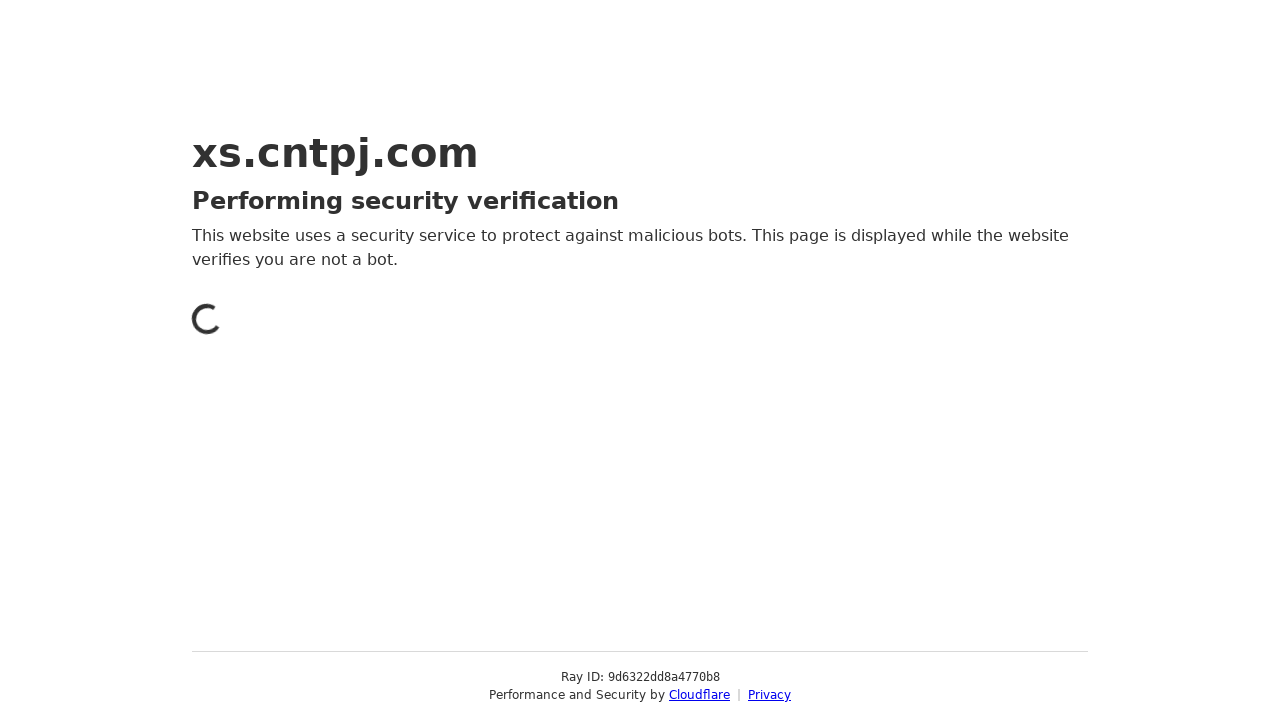